Tests text box functionality by entering text and clicking a button

Starting URL: https://artoftesting.com/samplesiteforselenium

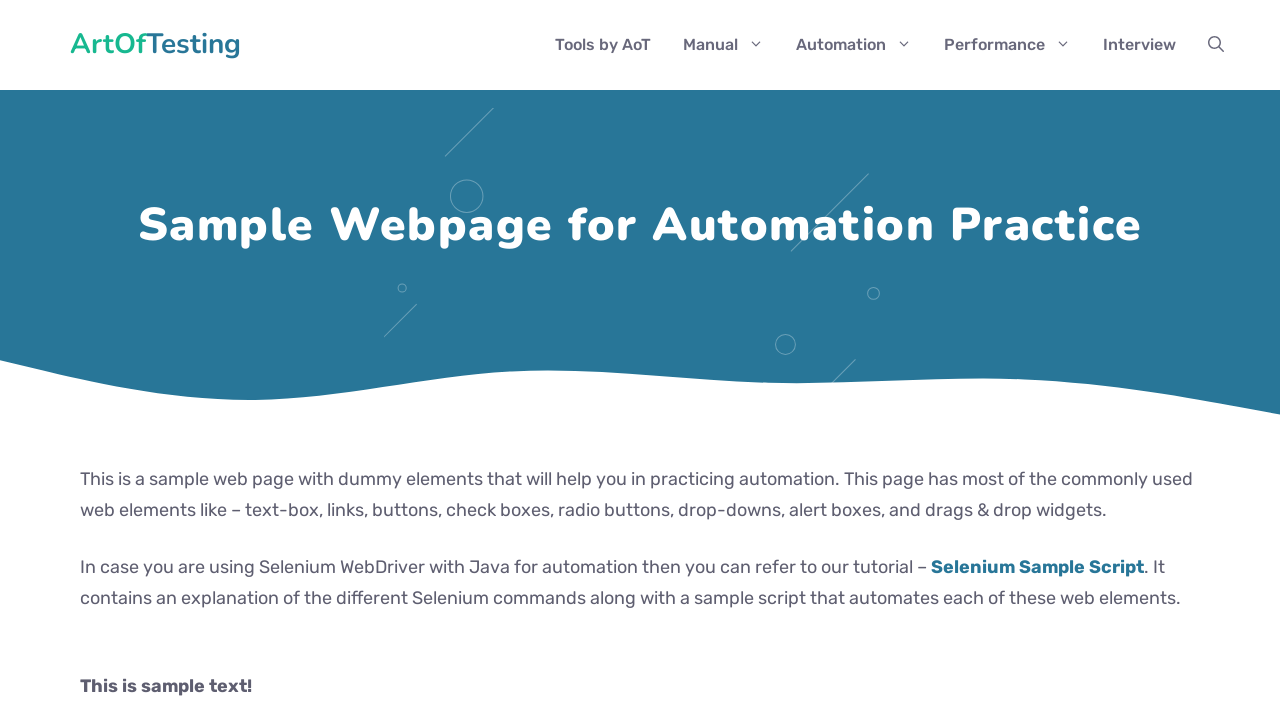

Filled first name text box with 'Hello Testing!!!!!' on #fname
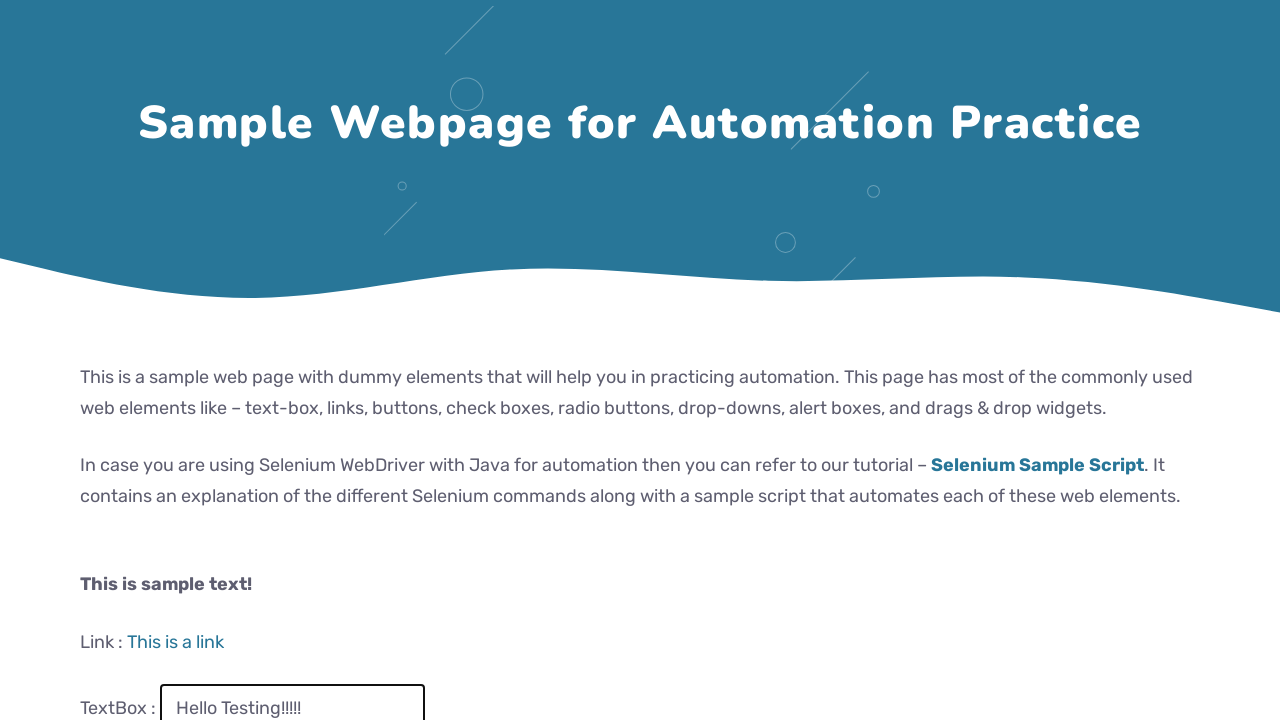

Clicked the button to submit text box input at (202, 360) on #idOfButton
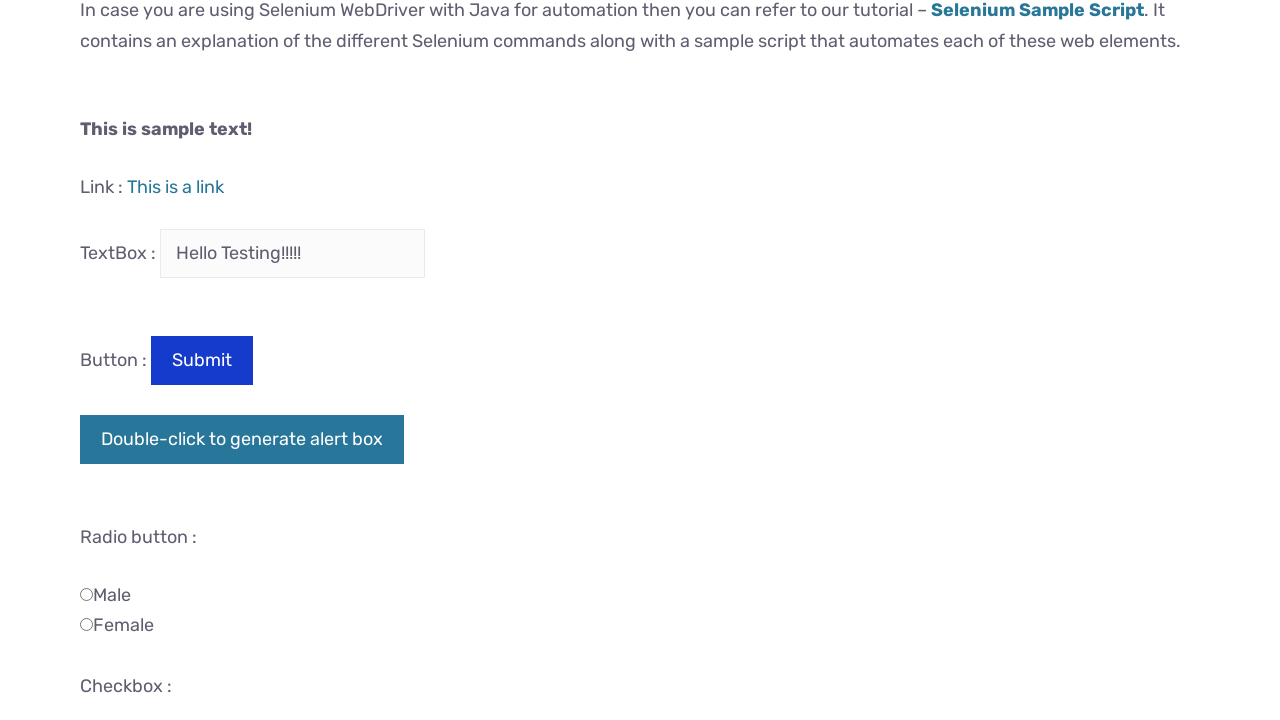

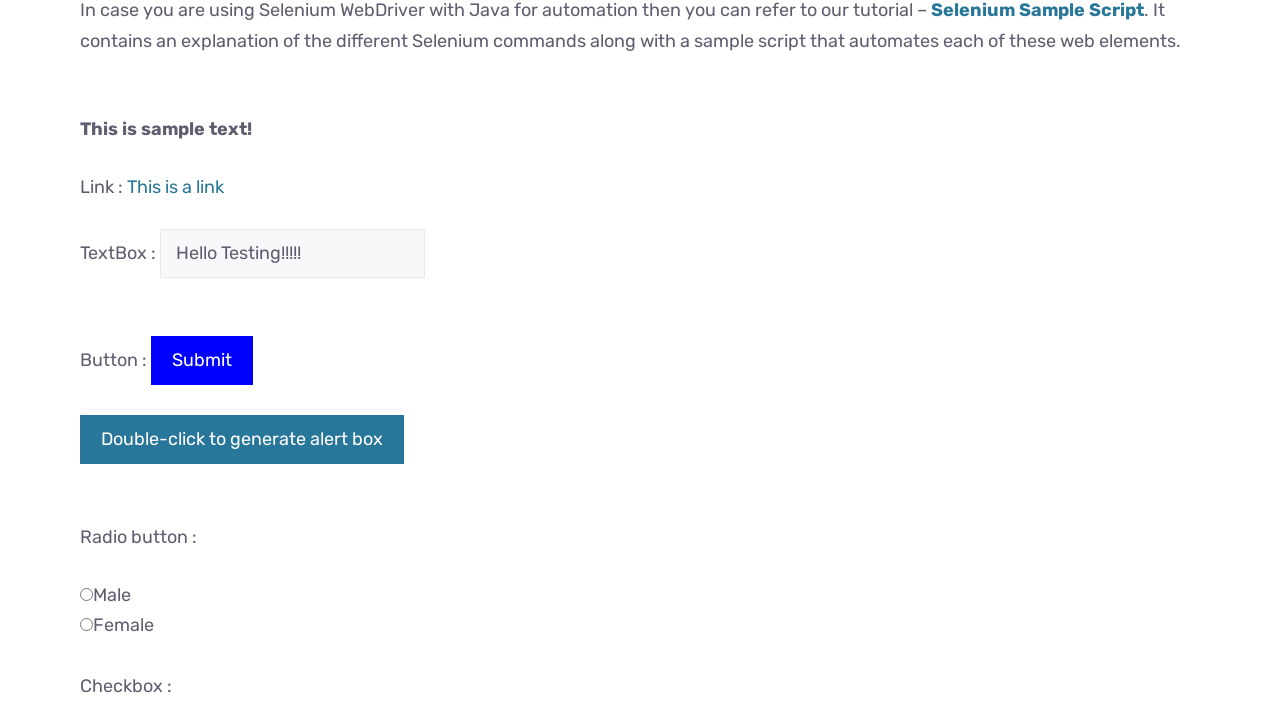